Tests that edits are saved when the edit input loses focus (blur event)

Starting URL: https://demo.playwright.dev/todomvc

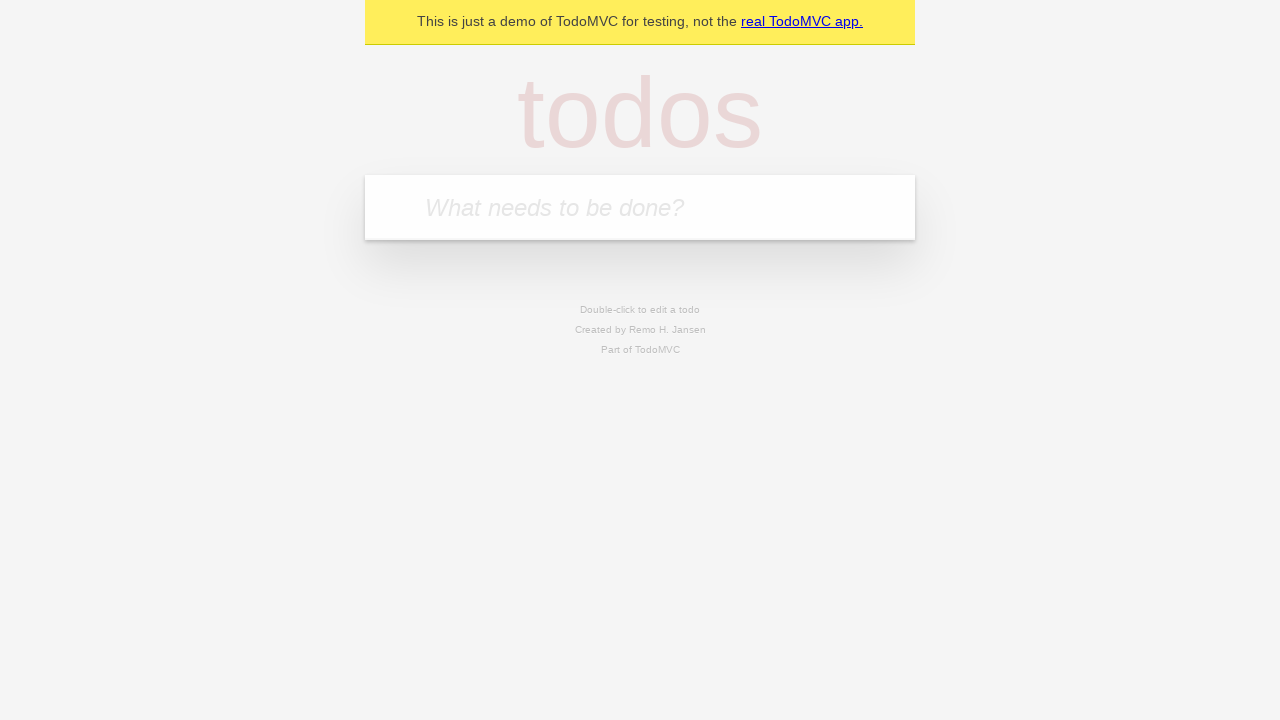

Filled new todo input with 'buy some cheese' on internal:attr=[placeholder="What needs to be done?"i]
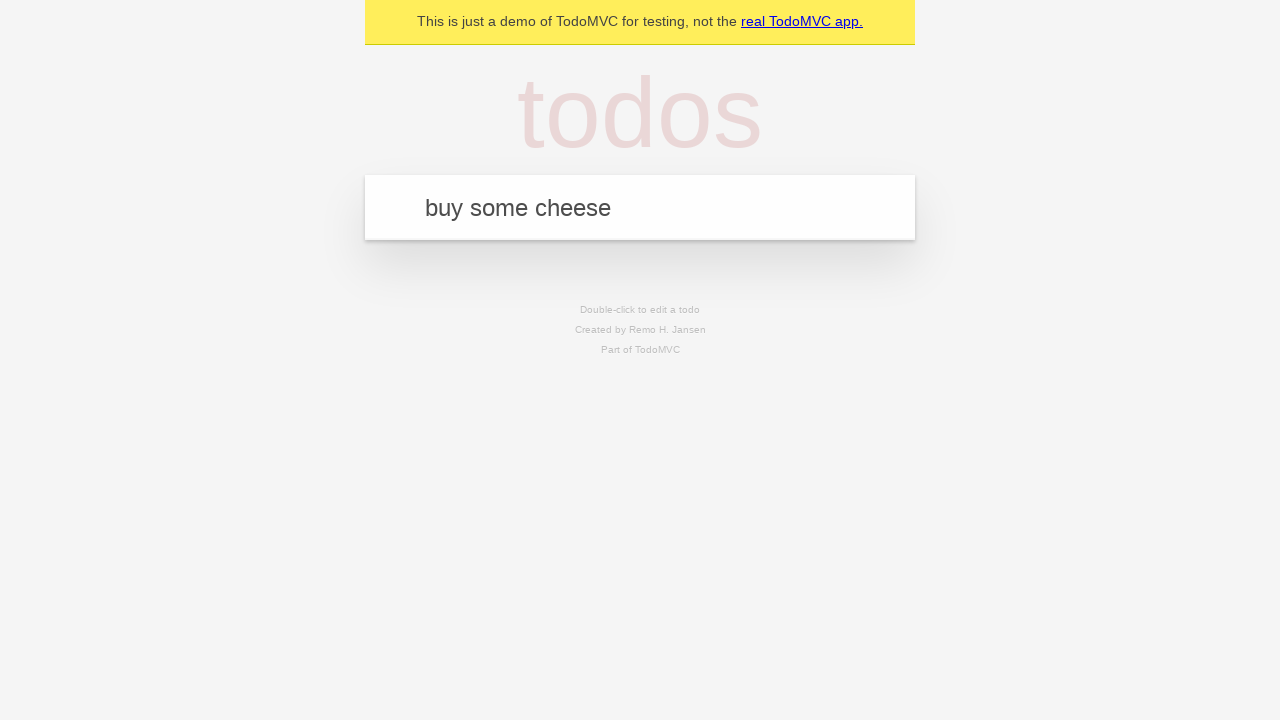

Pressed Enter to create todo 'buy some cheese' on internal:attr=[placeholder="What needs to be done?"i]
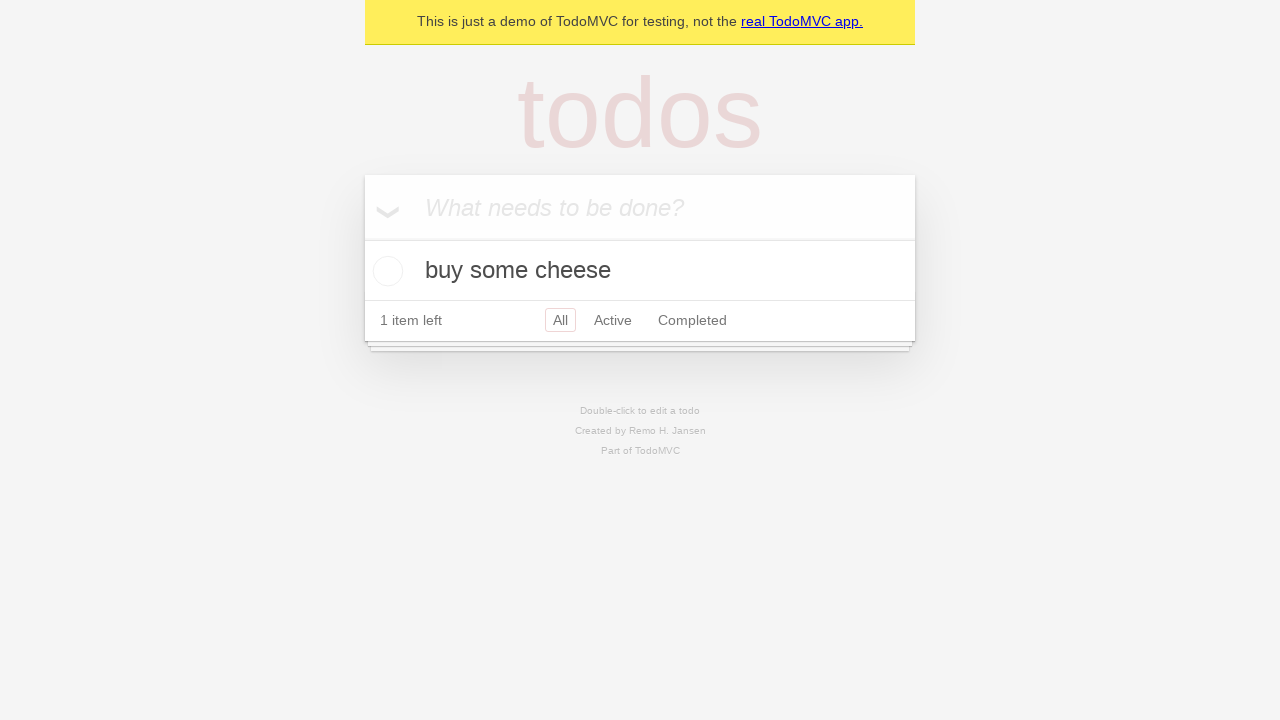

Filled new todo input with 'feed the cat' on internal:attr=[placeholder="What needs to be done?"i]
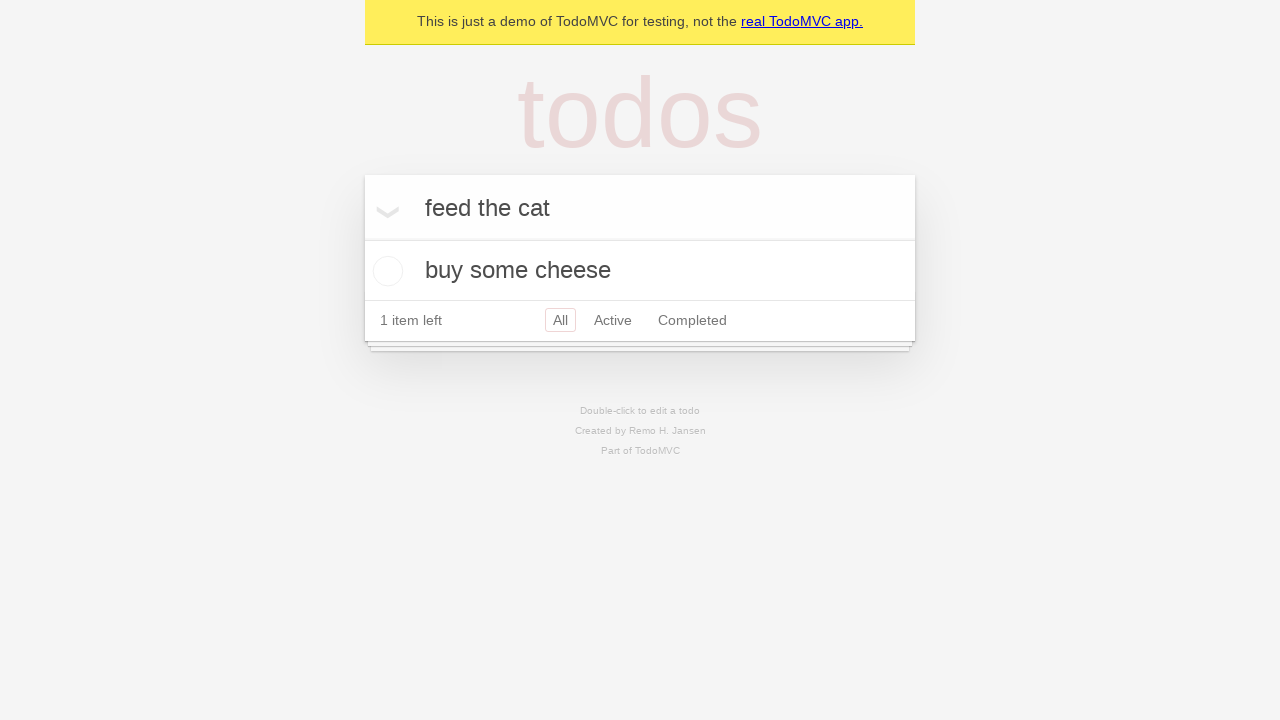

Pressed Enter to create todo 'feed the cat' on internal:attr=[placeholder="What needs to be done?"i]
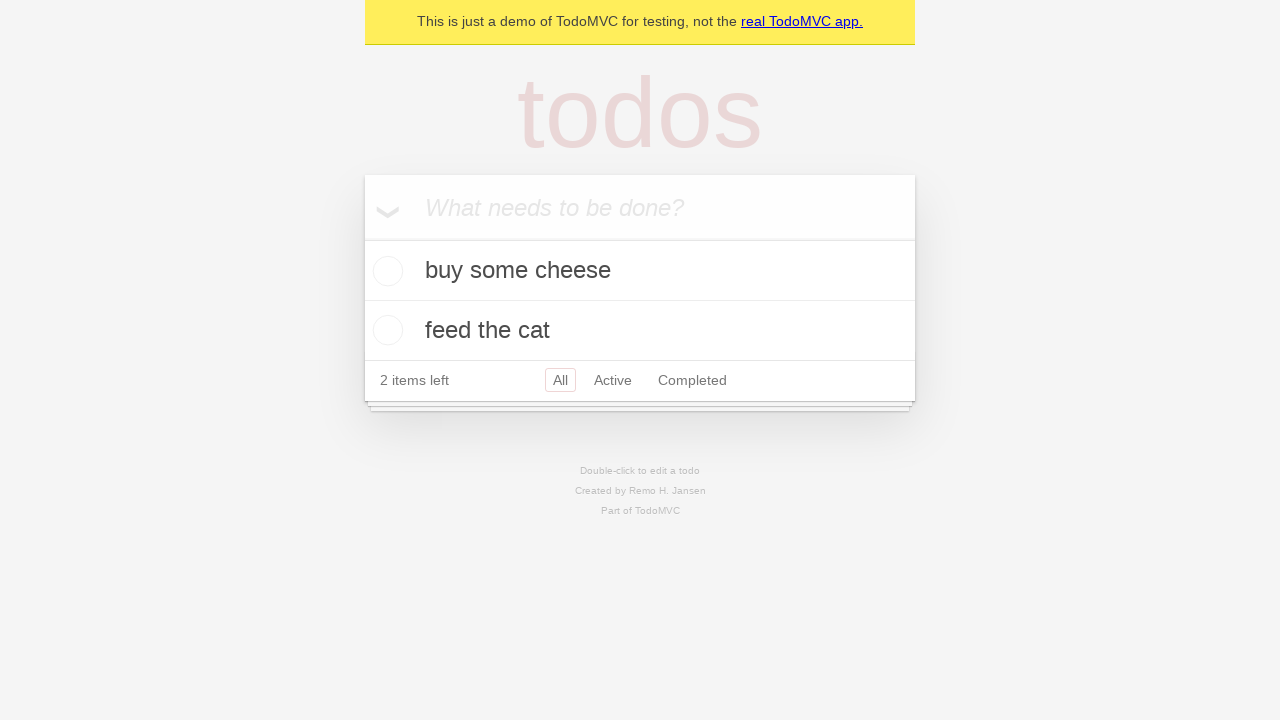

Filled new todo input with 'book a doctors appointment' on internal:attr=[placeholder="What needs to be done?"i]
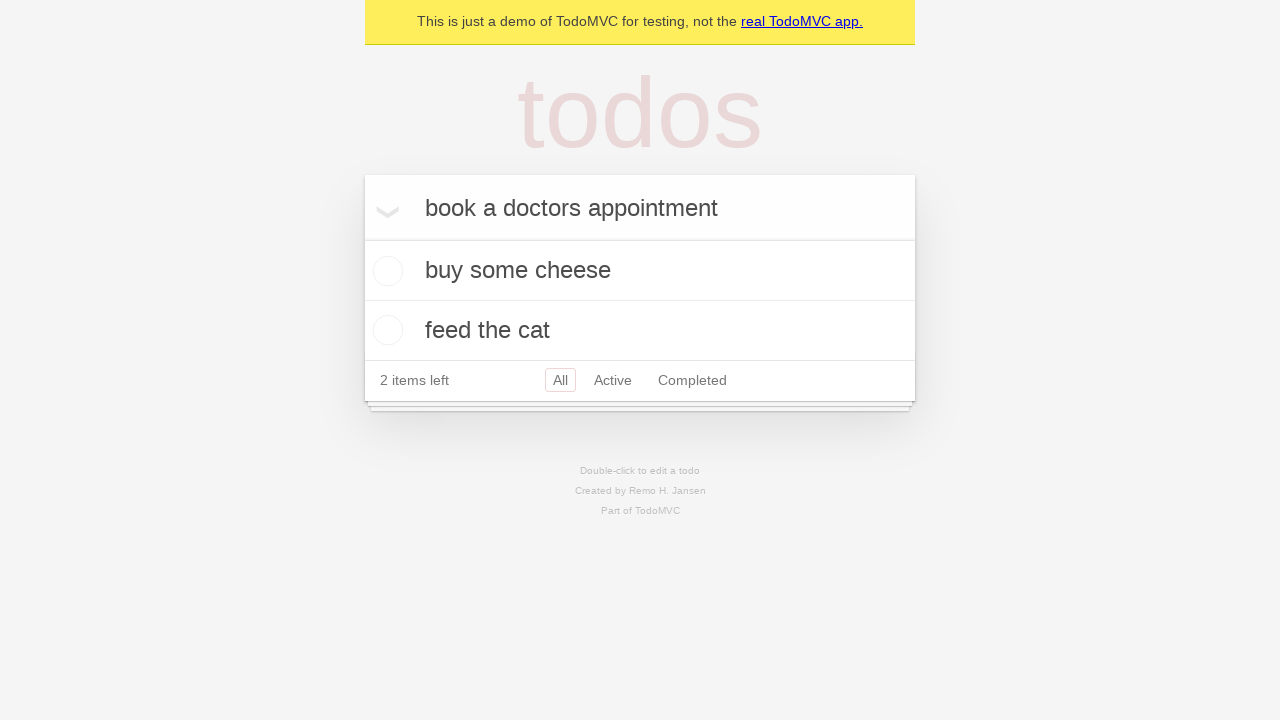

Pressed Enter to create todo 'book a doctors appointment' on internal:attr=[placeholder="What needs to be done?"i]
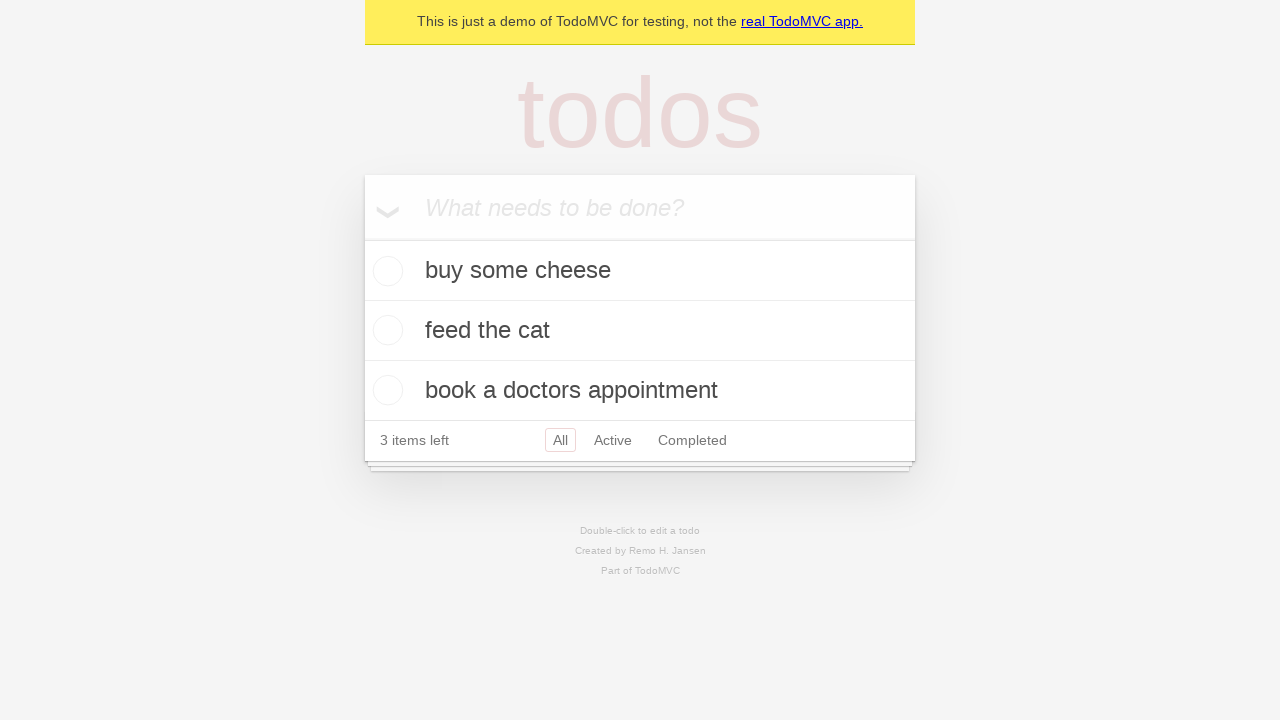

Located todo list items
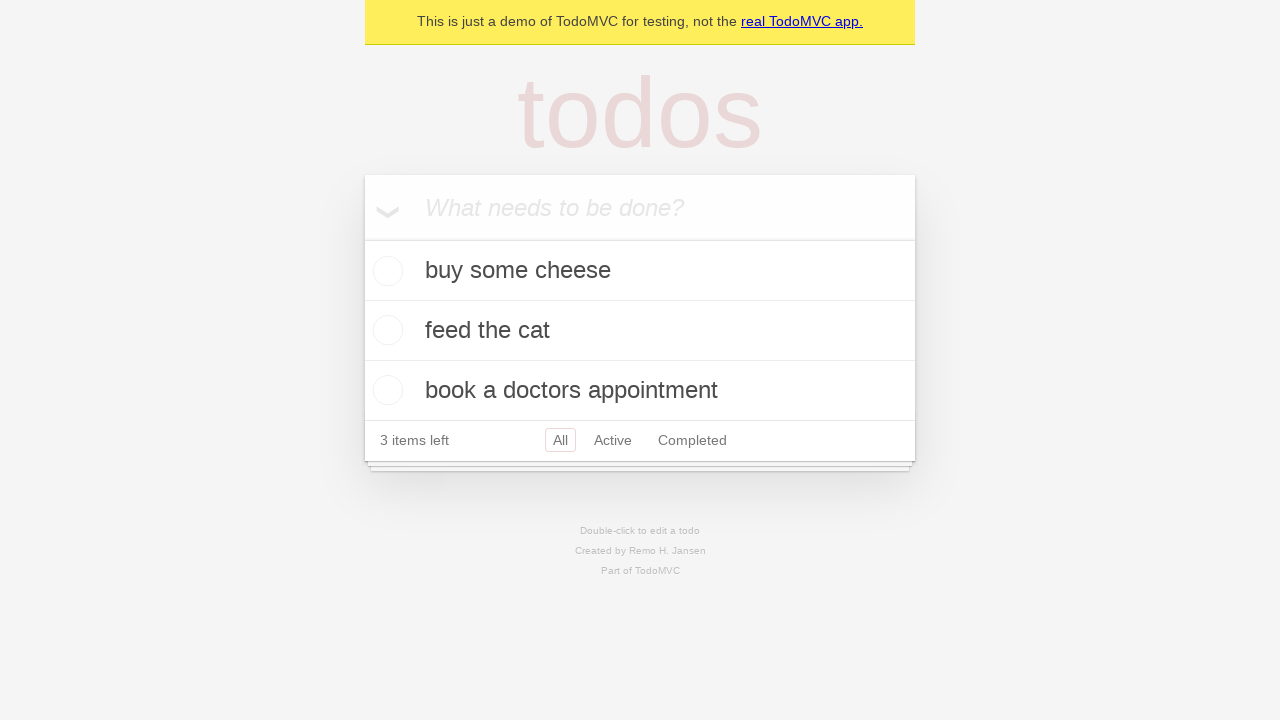

Double-clicked second todo to enter edit mode at (640, 331) on internal:testid=[data-testid="todo-item"s] >> nth=1
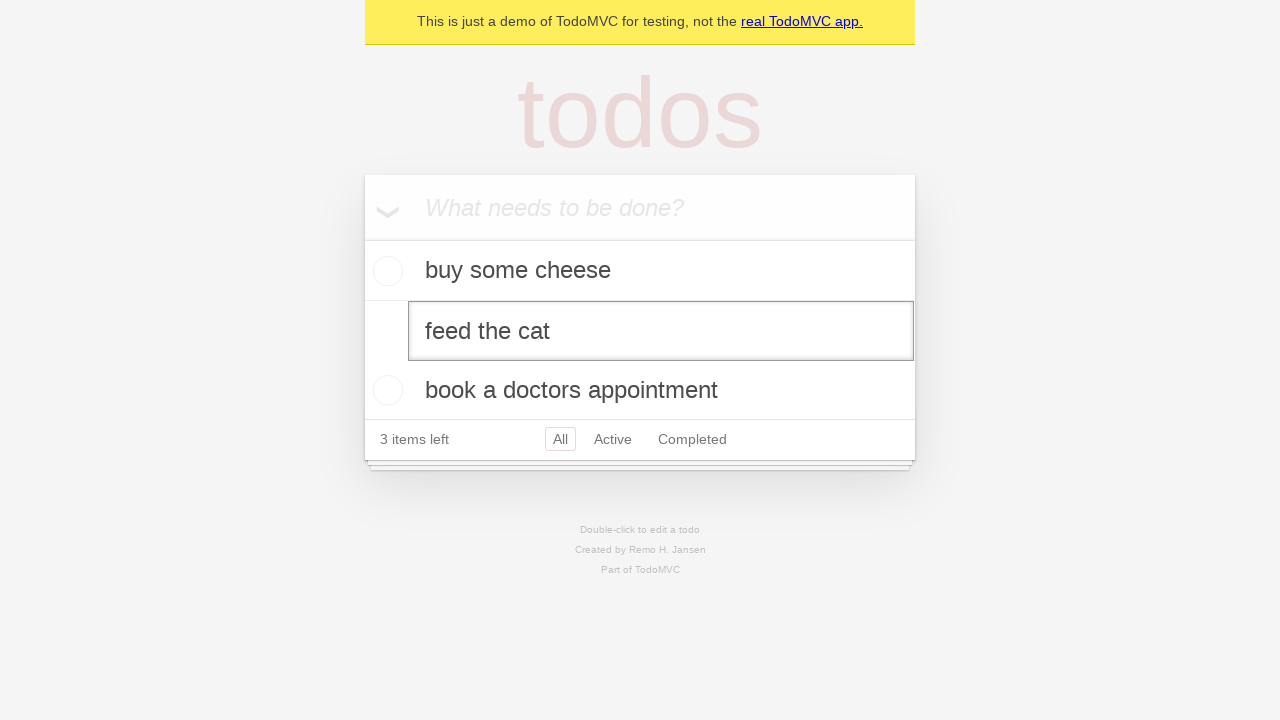

Updated todo text to 'buy some sausages' on internal:testid=[data-testid="todo-item"s] >> nth=1 >> internal:role=textbox[nam
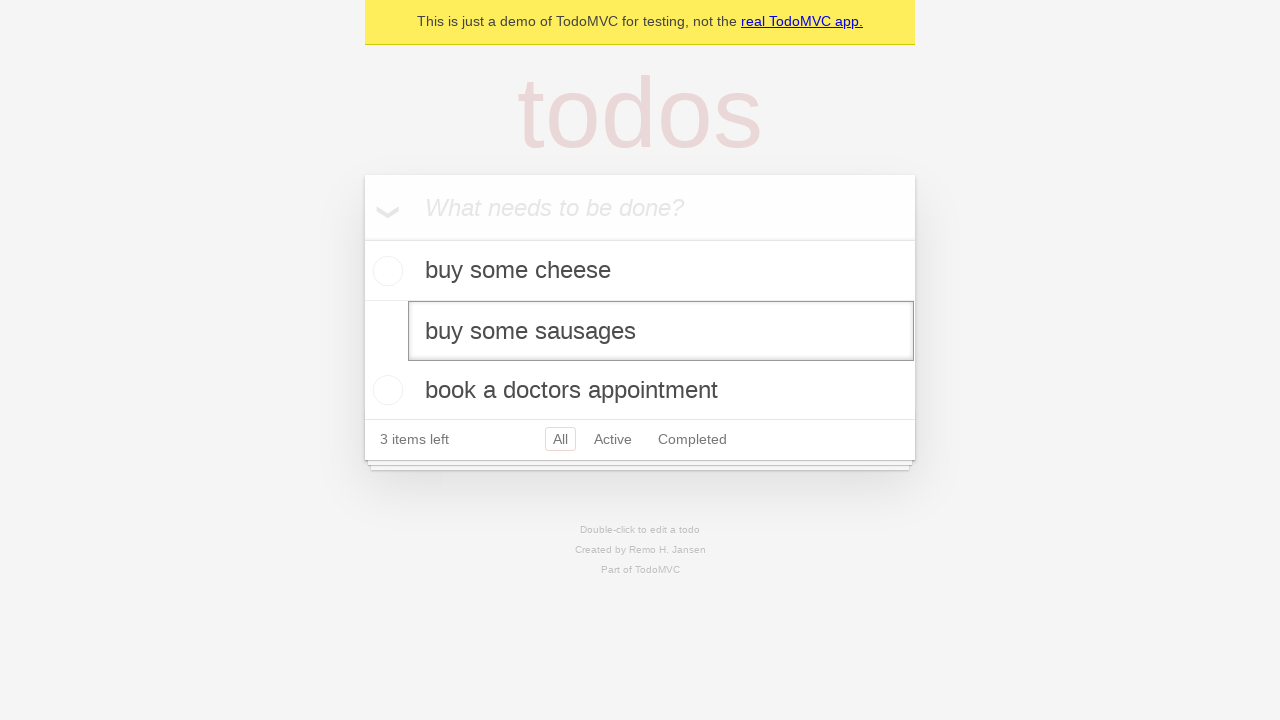

Dispatched blur event to save edited todo
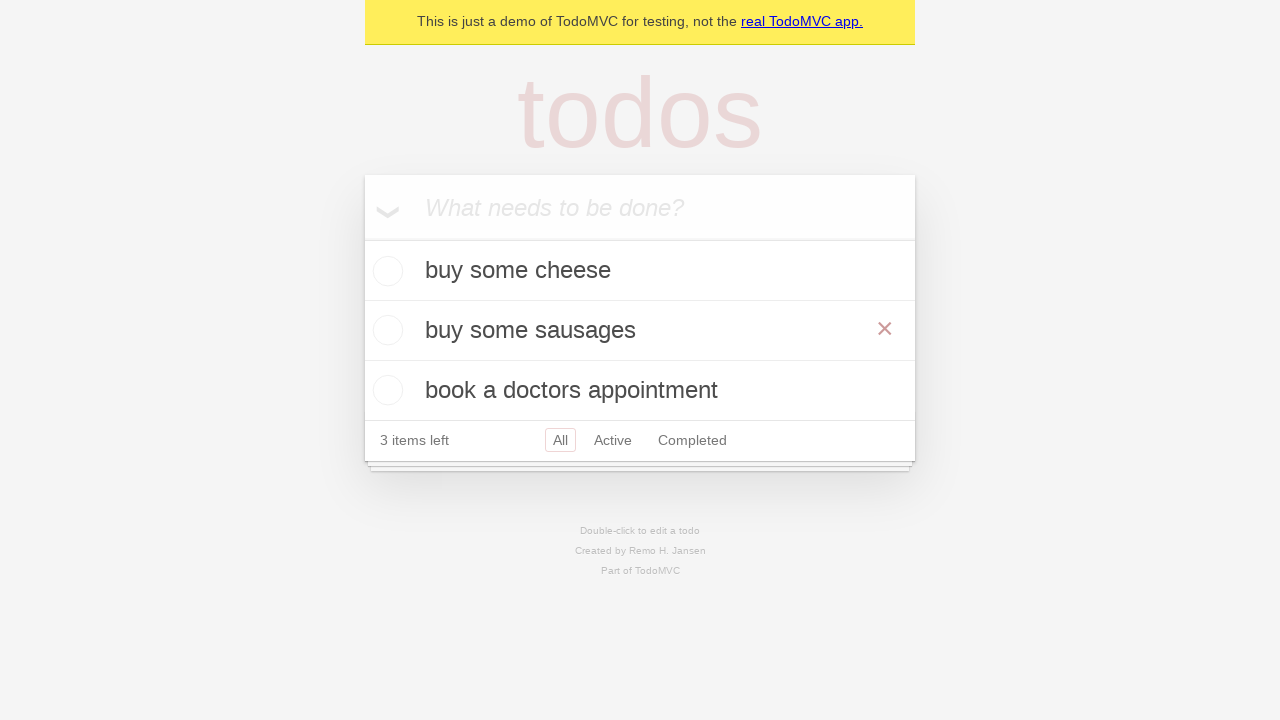

Verified all todos display correctly with saved edits
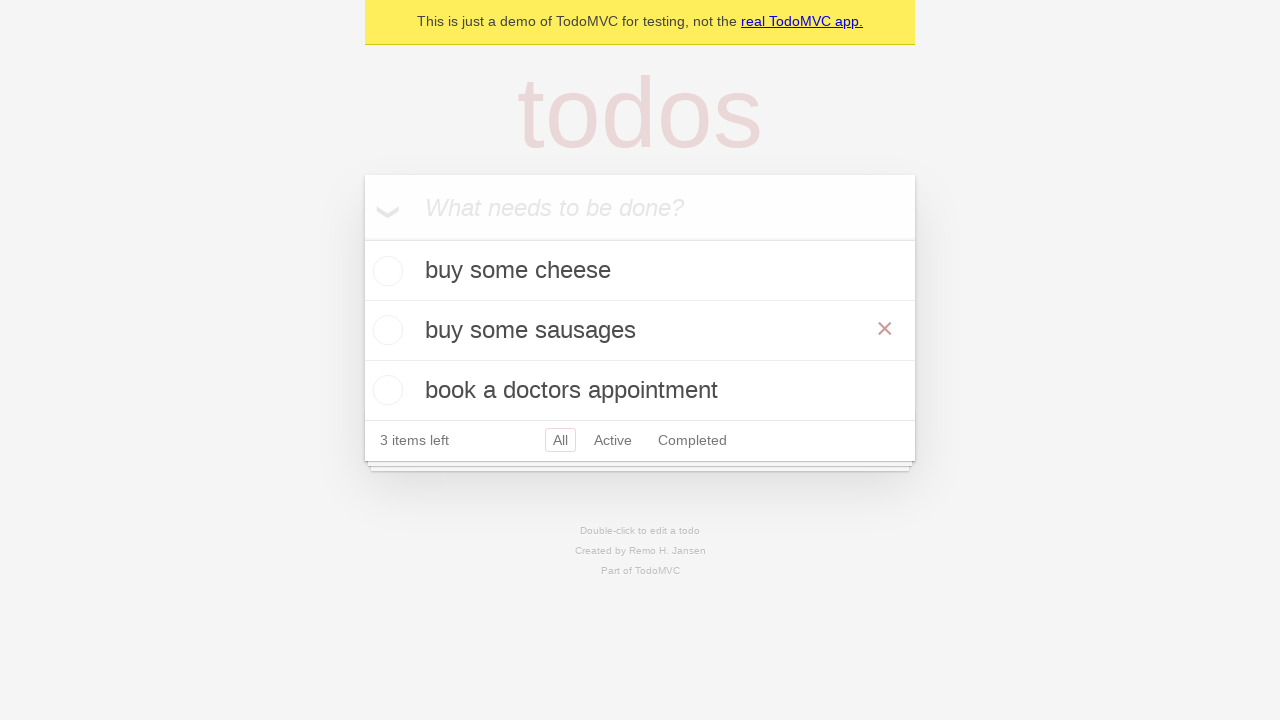

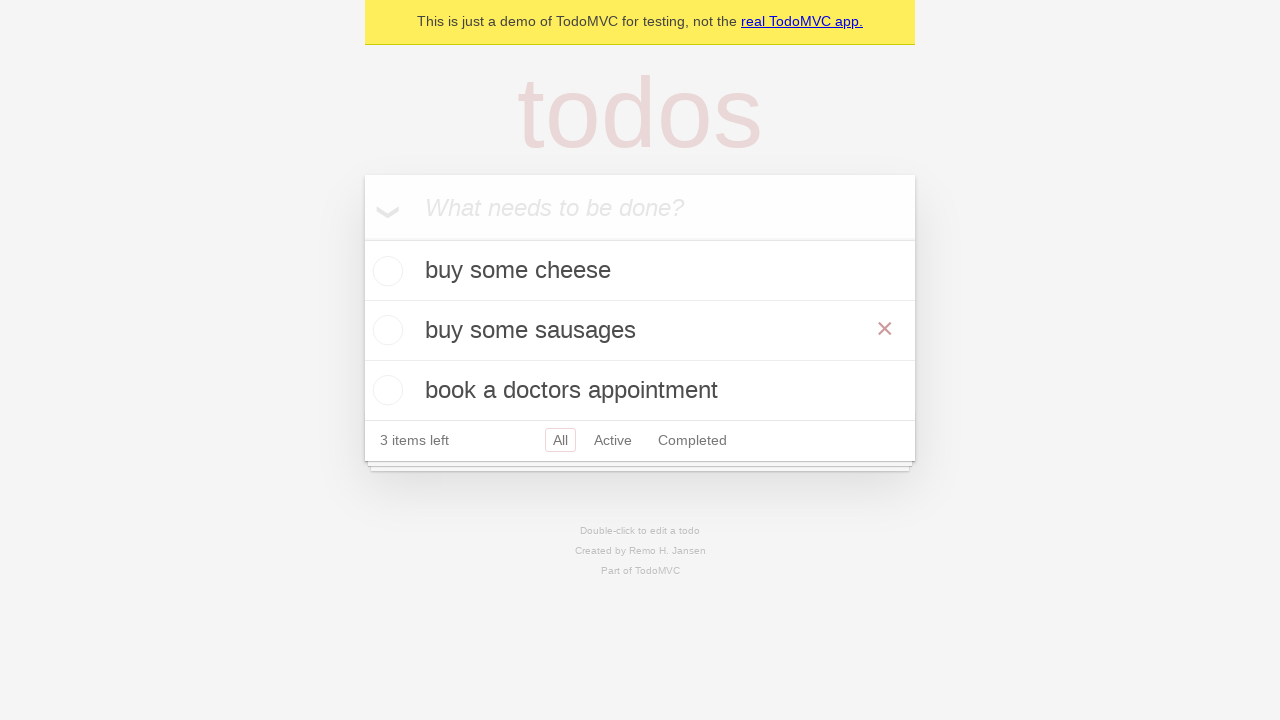